Opens a browser and navigates to chaichai.in website

Starting URL: http://www.chaichai.in/

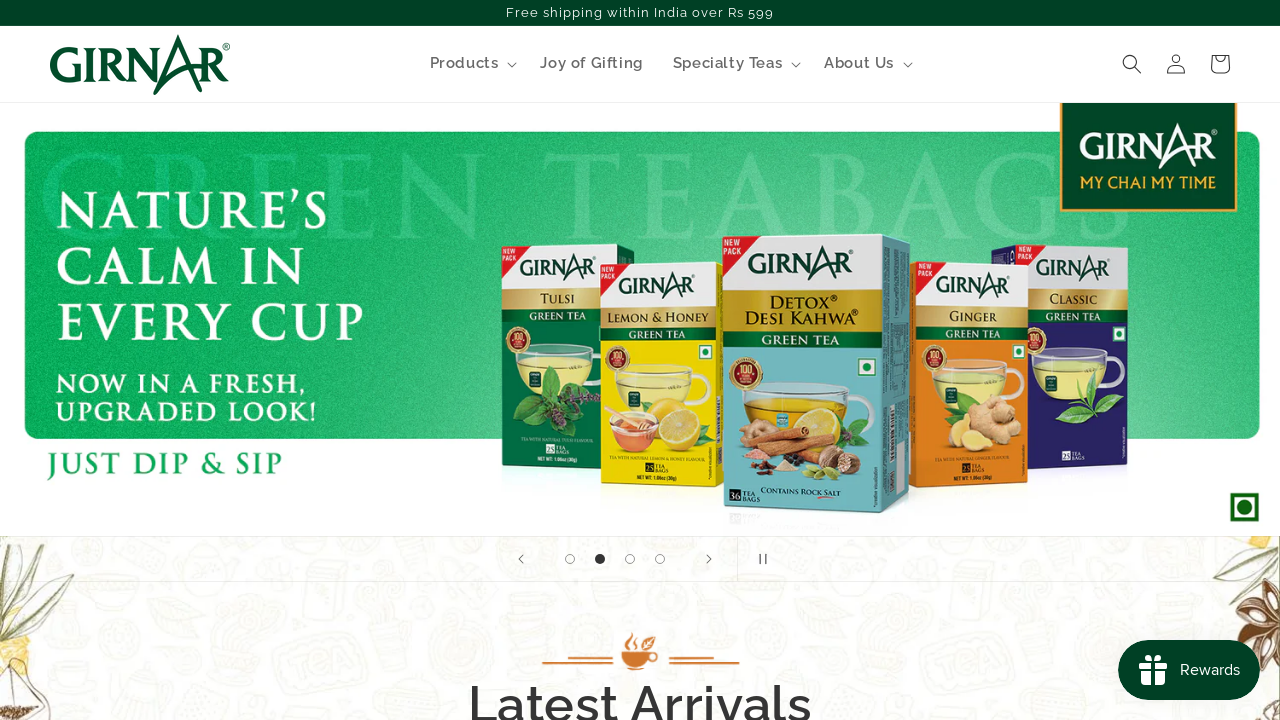

Browser opened and navigated to http://www.chaichai.in/
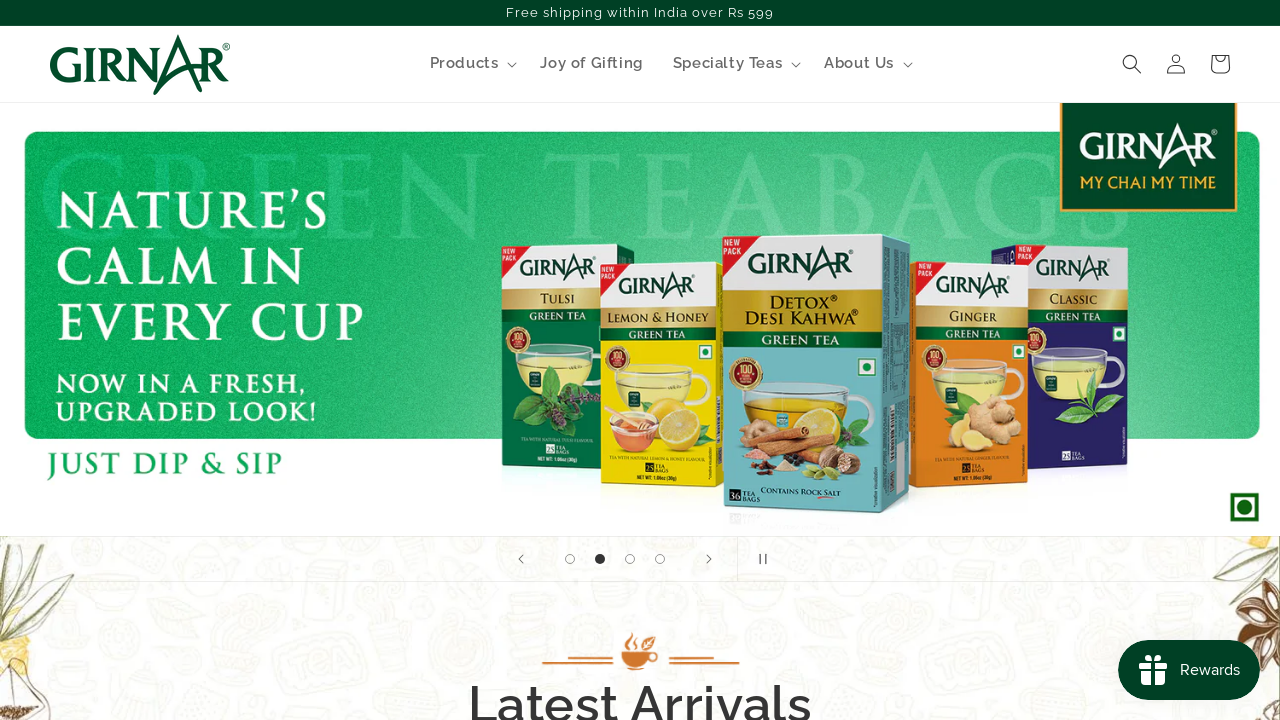

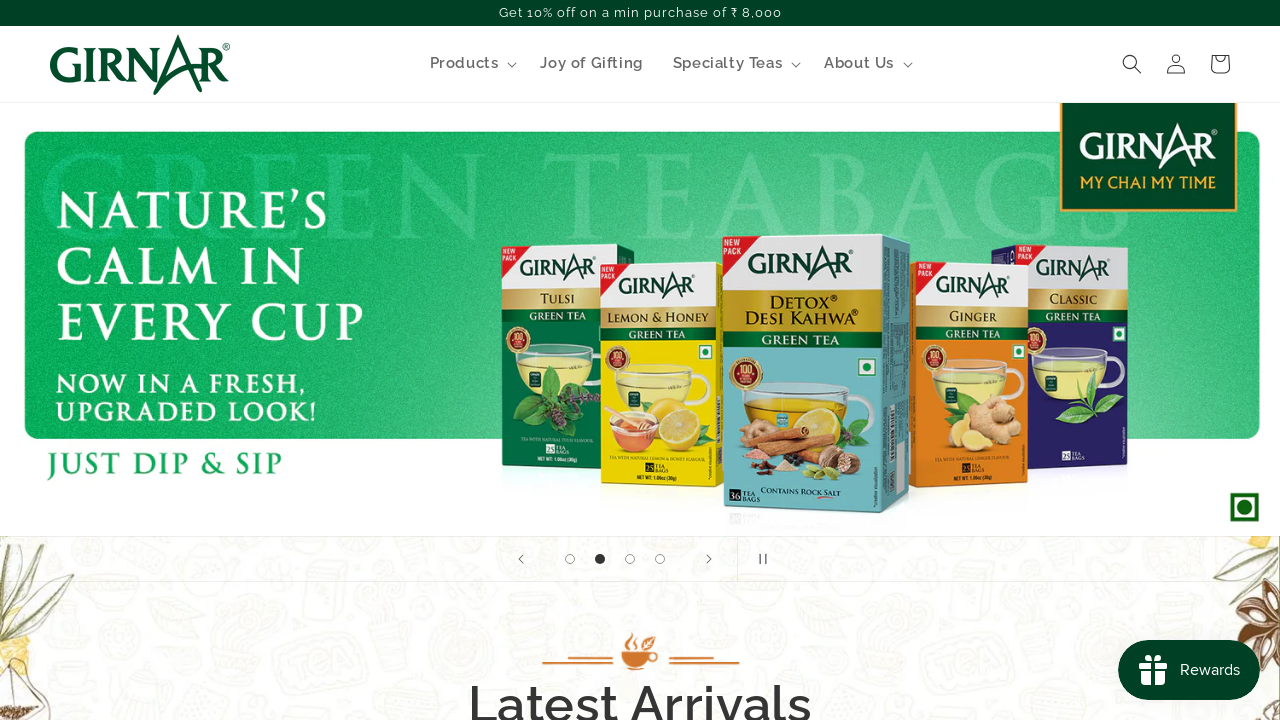